Tests hovering over the login button element

Starting URL: https://anhtester.com/

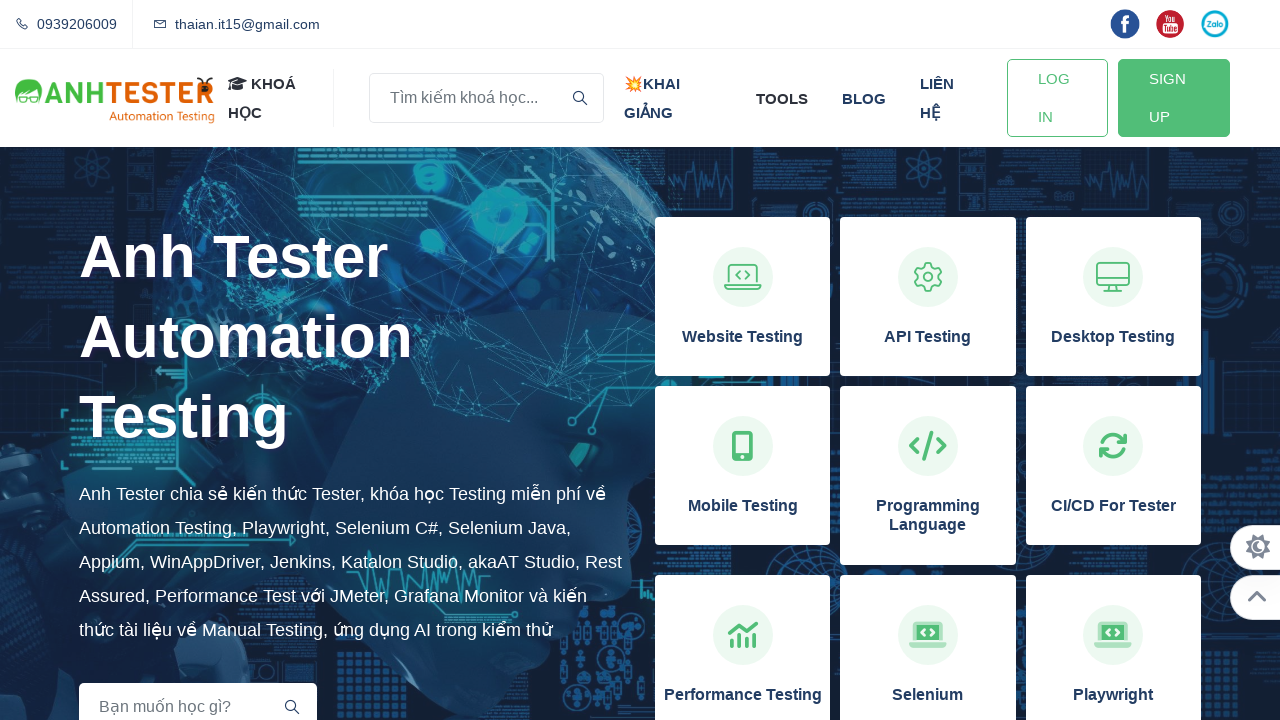

Located the login button element
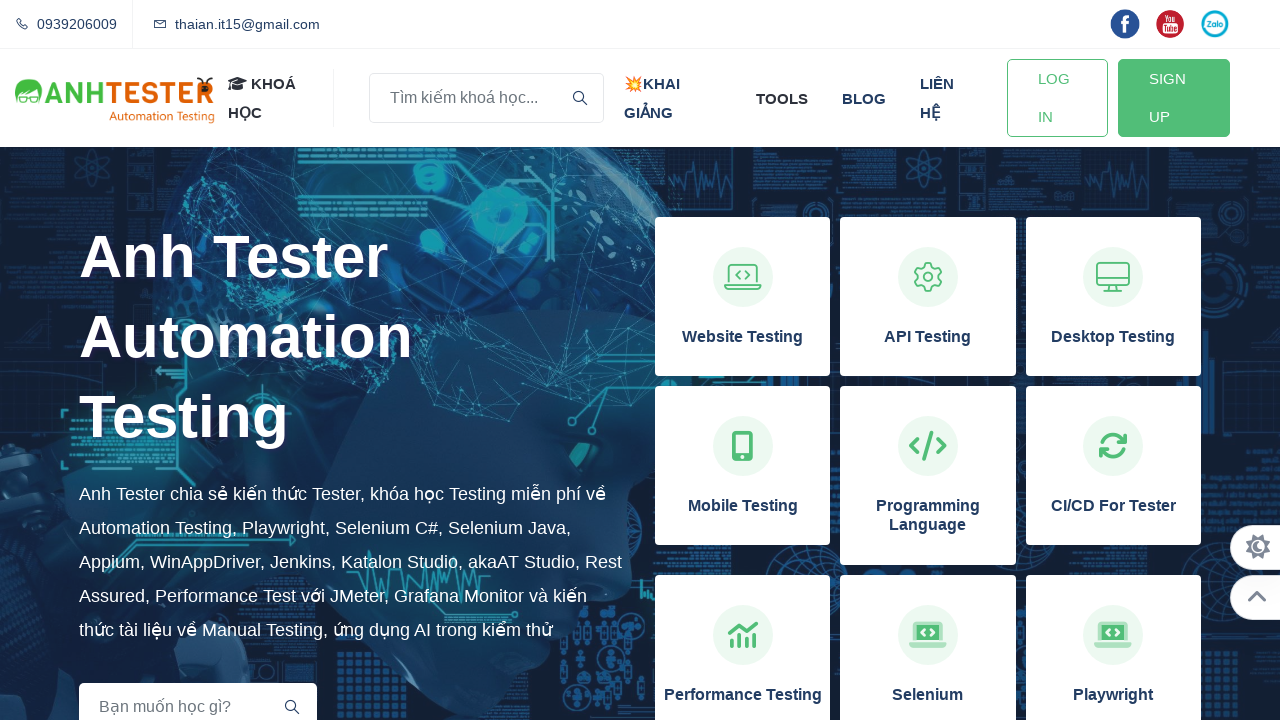

Hovered over the login button element at (1057, 98) on a#btn-login
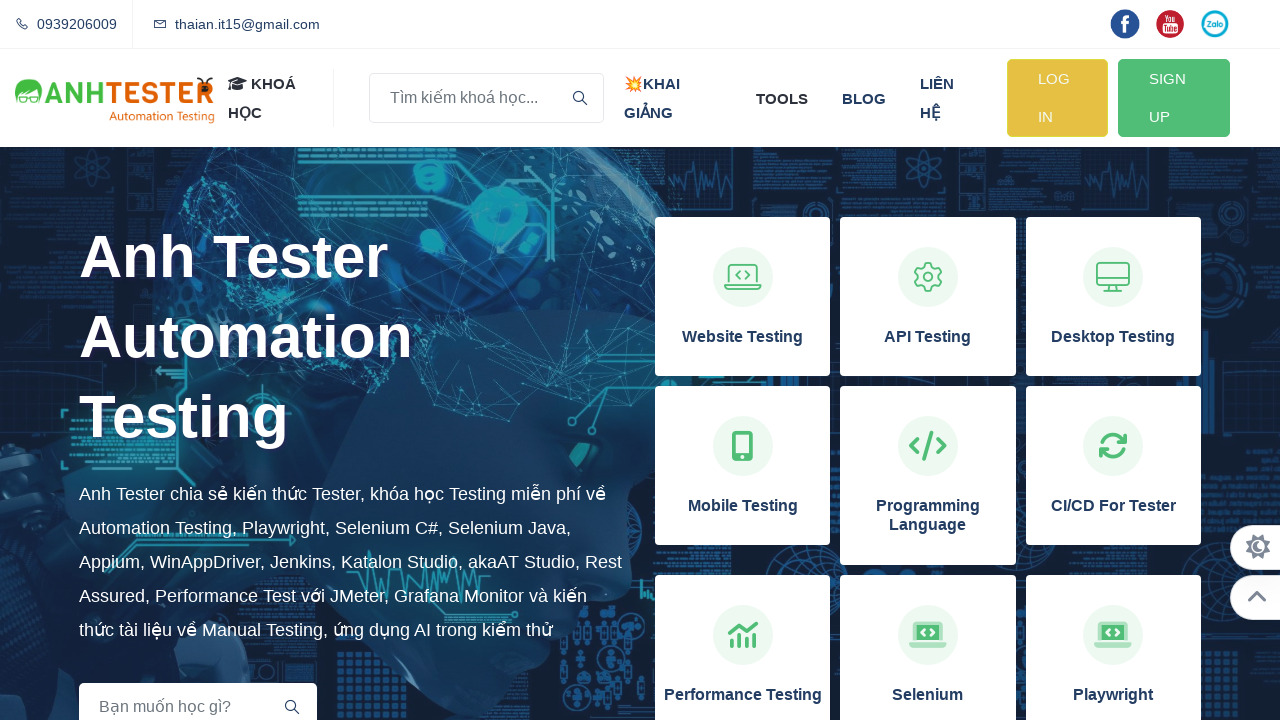

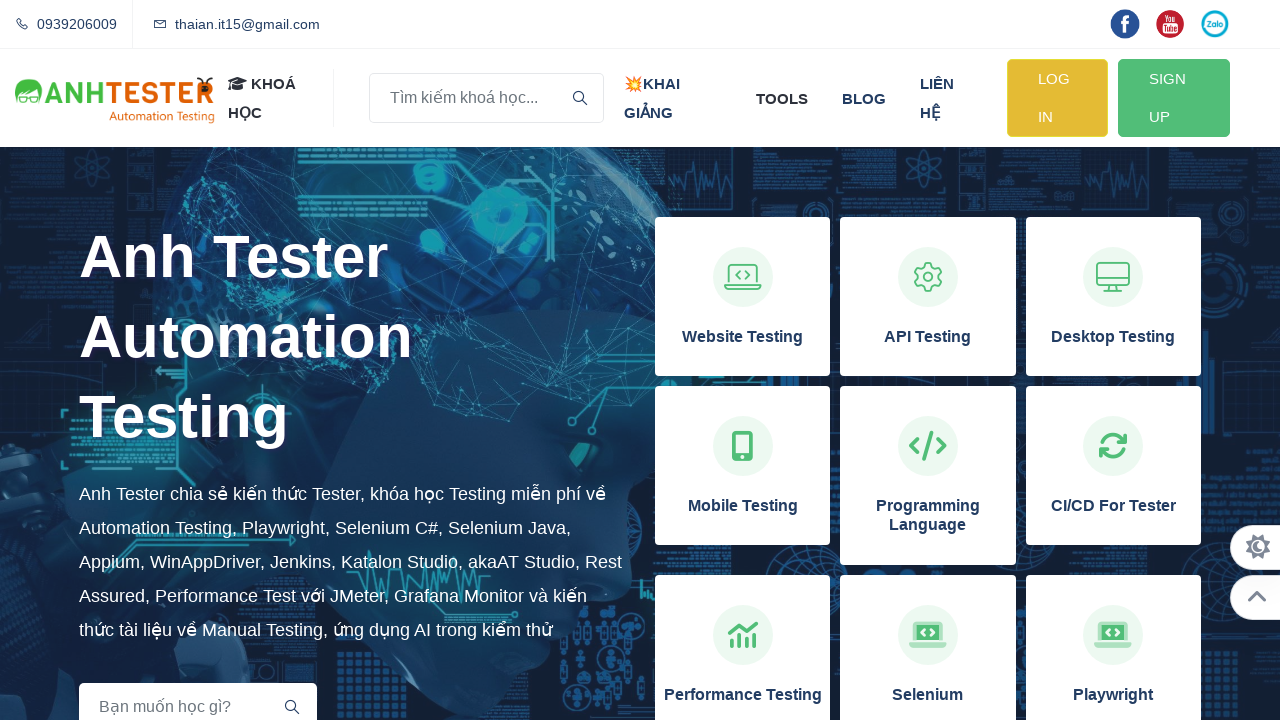